Tests registration form validation when username is too short (less than 3 characters)

Starting URL: https://anatoly-karpovich.github.io/demo-login-form/

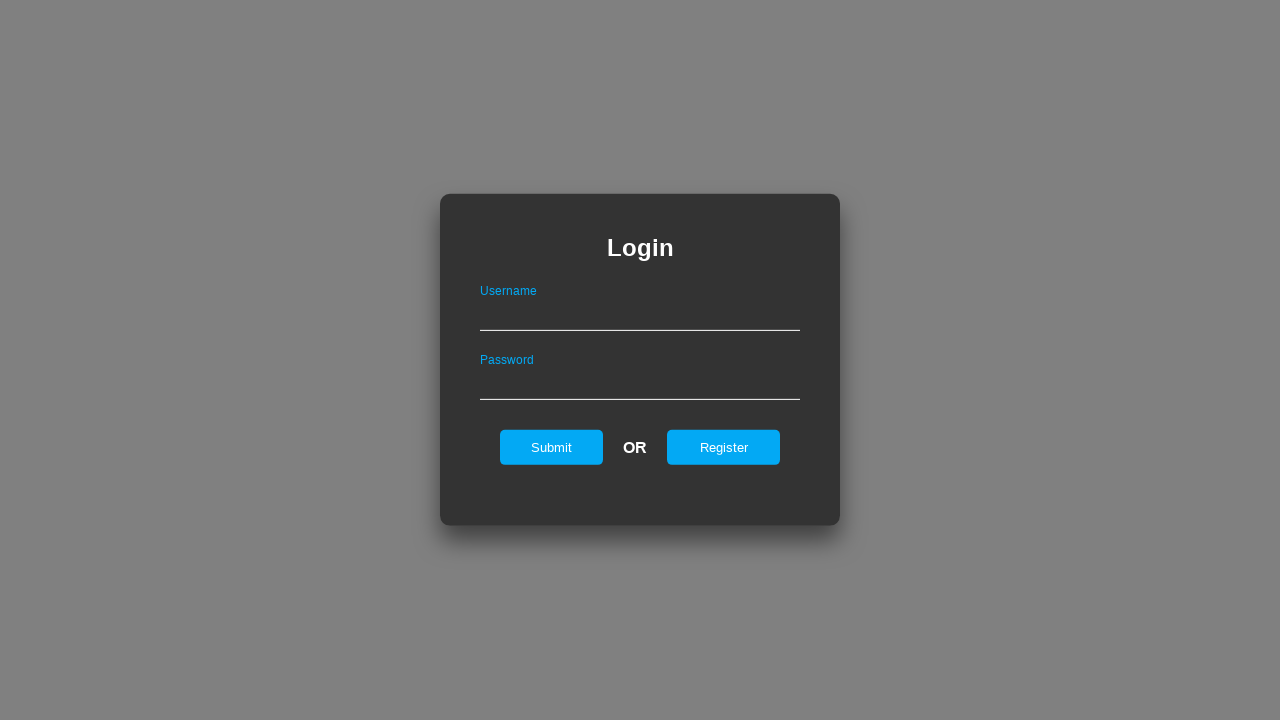

Clicked Register link to navigate to registration form at (724, 447) on #registerOnLogin
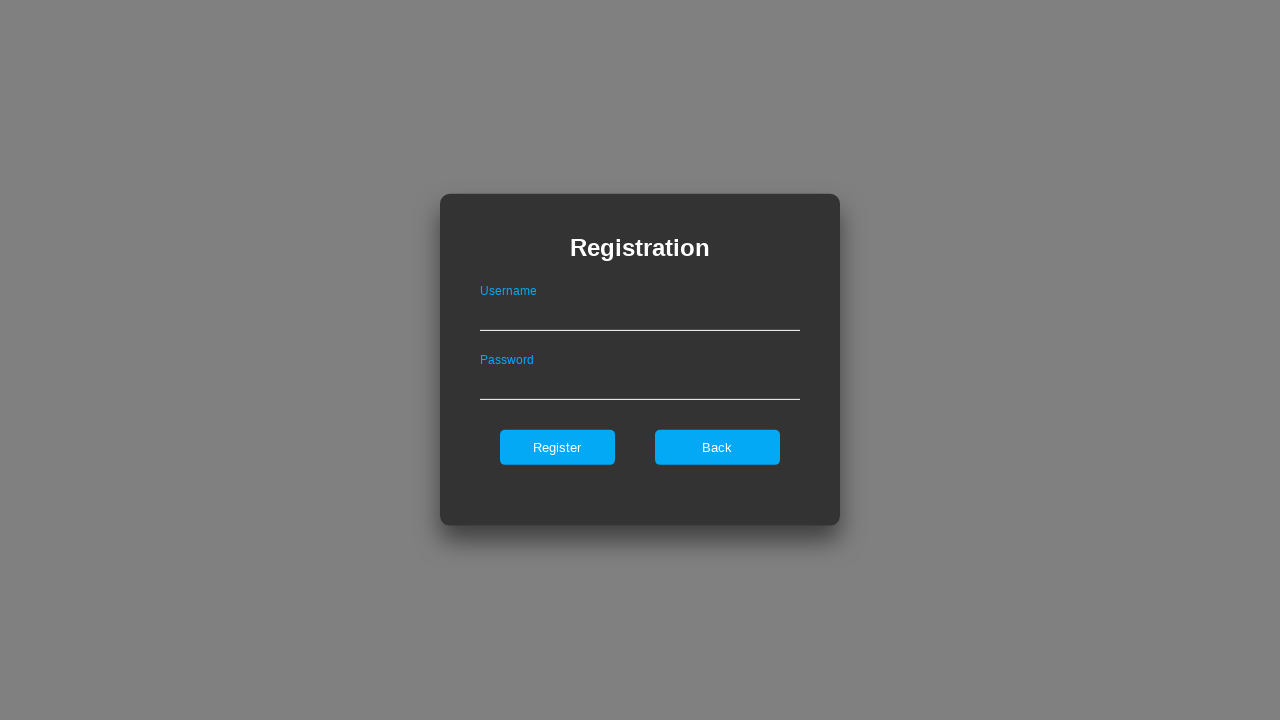

Filled username field with short username 'sh' (2 characters) on #userNameOnRegister
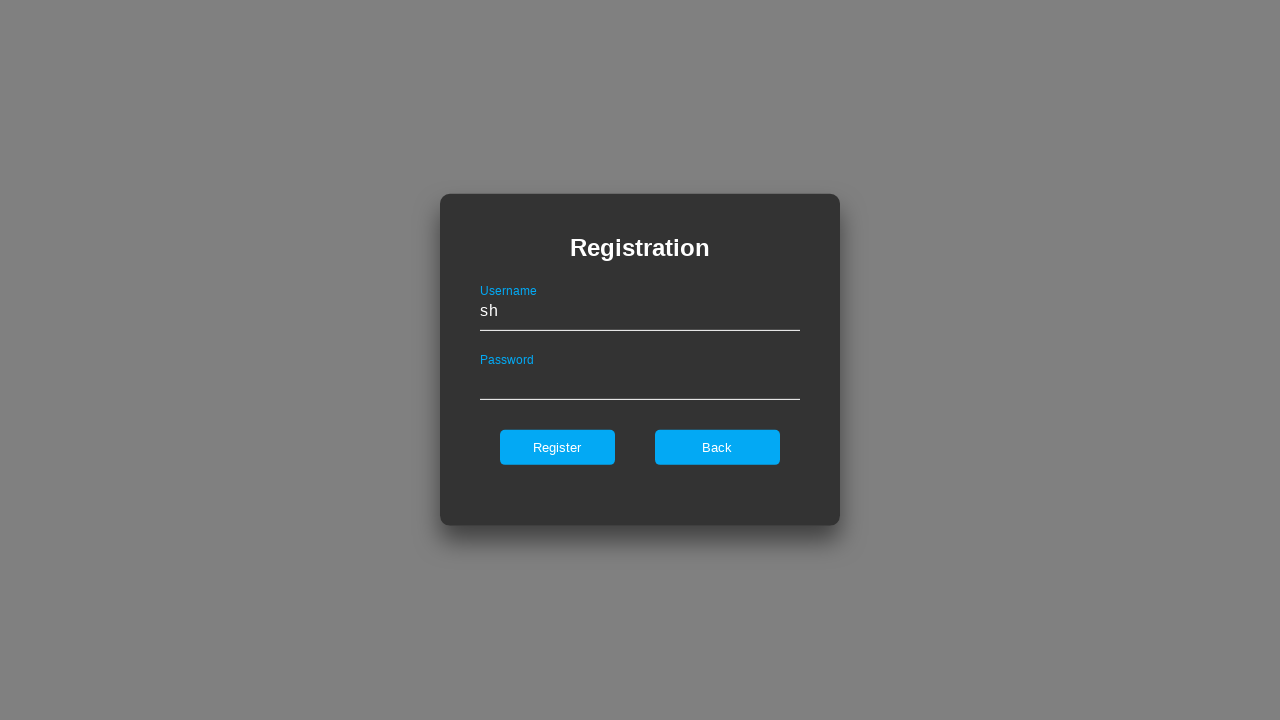

Filled password field with valid password '12345678Qaz' on #passwordOnRegister
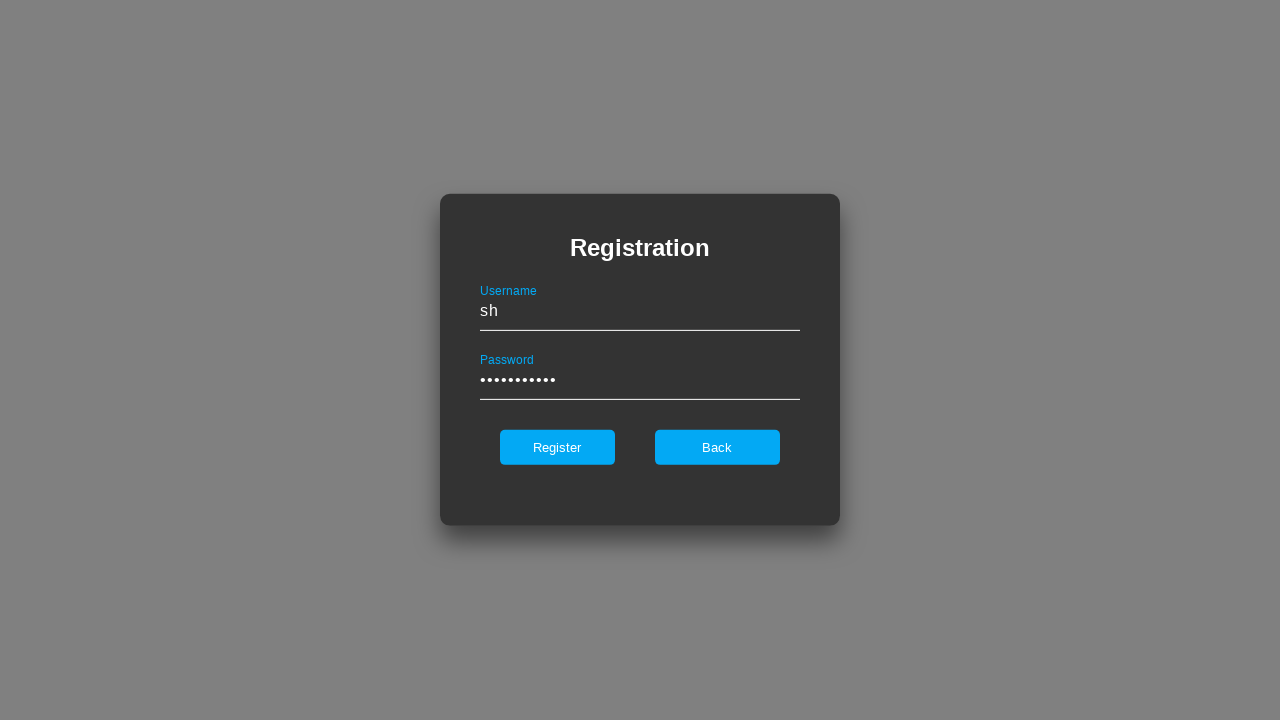

Clicked Register button to submit form at (557, 447) on internal:role=button[name="Register"i]
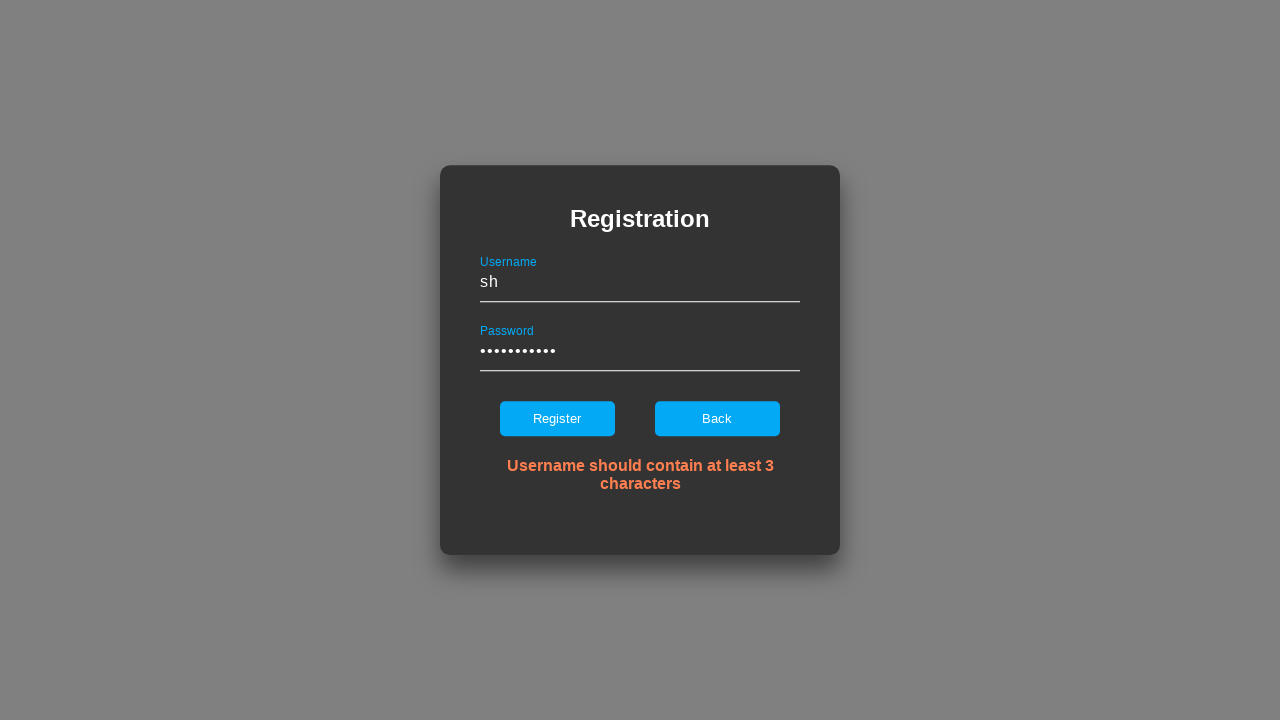

Validation message appeared: 'Username should contain at least 3 characters'
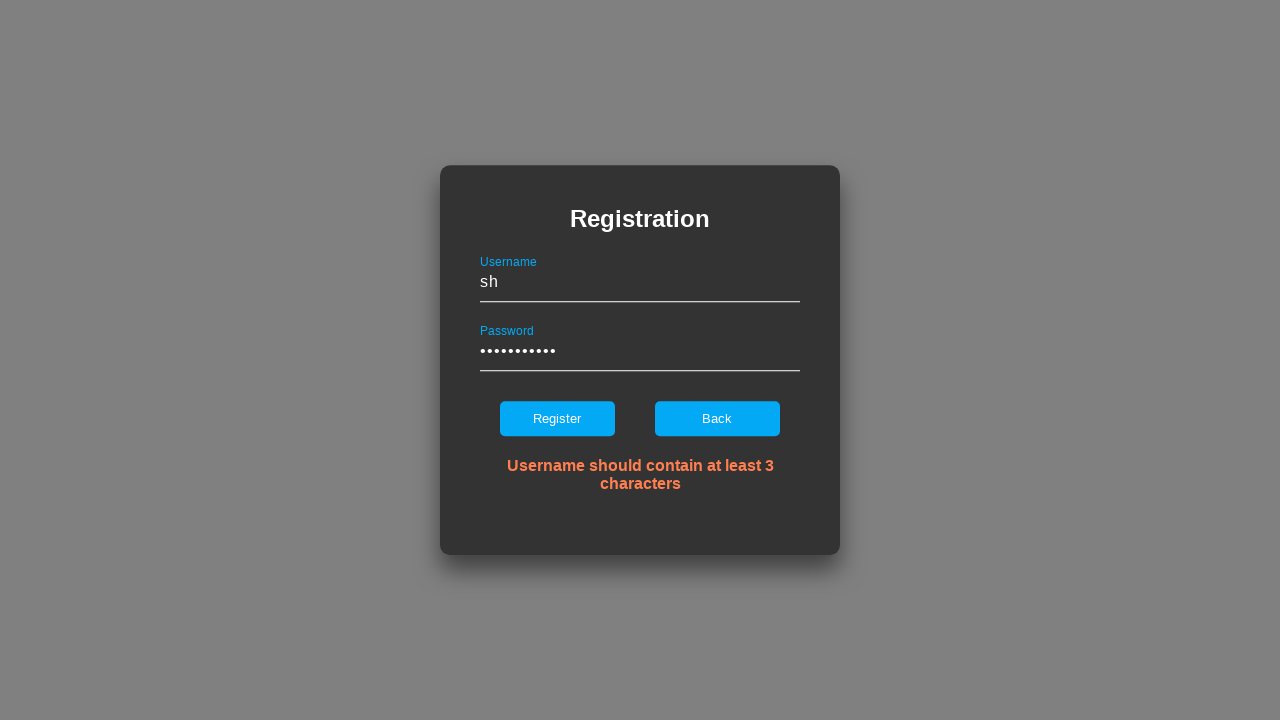

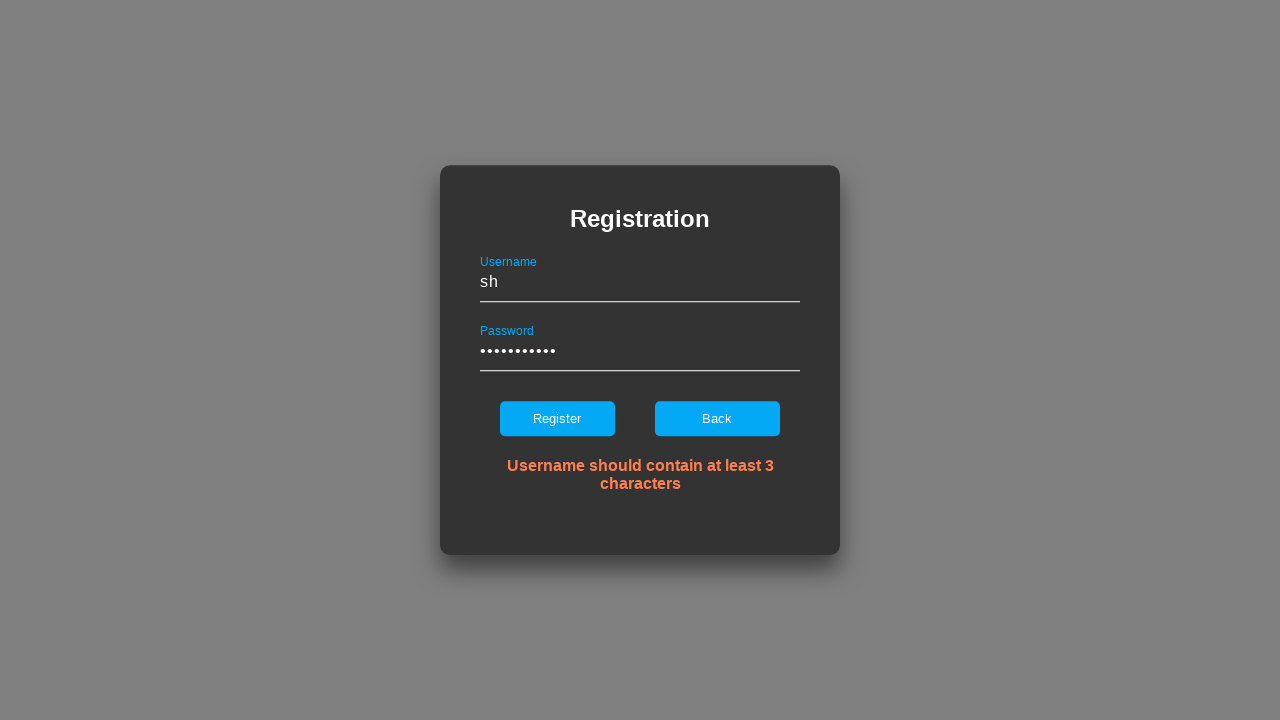